Tests drag and drop functionality by dragging an element to a drop zone and verifying the drop was successful

Starting URL: http://jqueryui.com/resources/demos/droppable/default.html

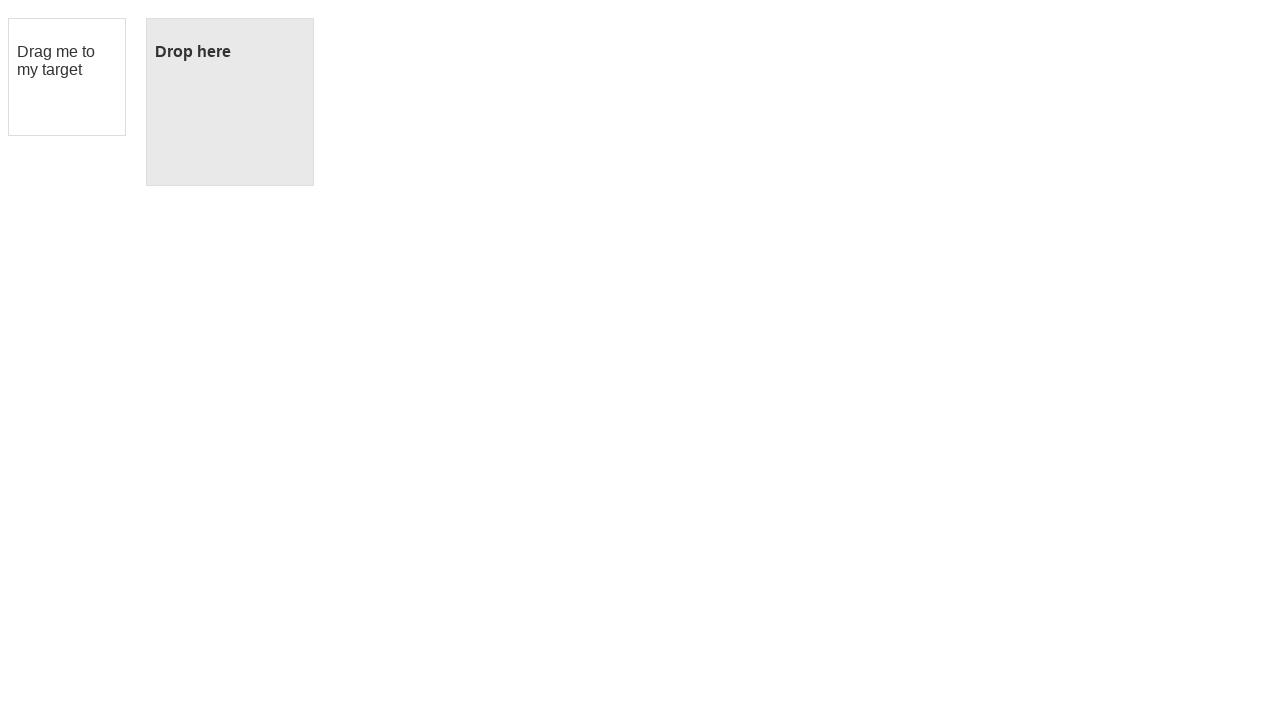

Located the draggable element
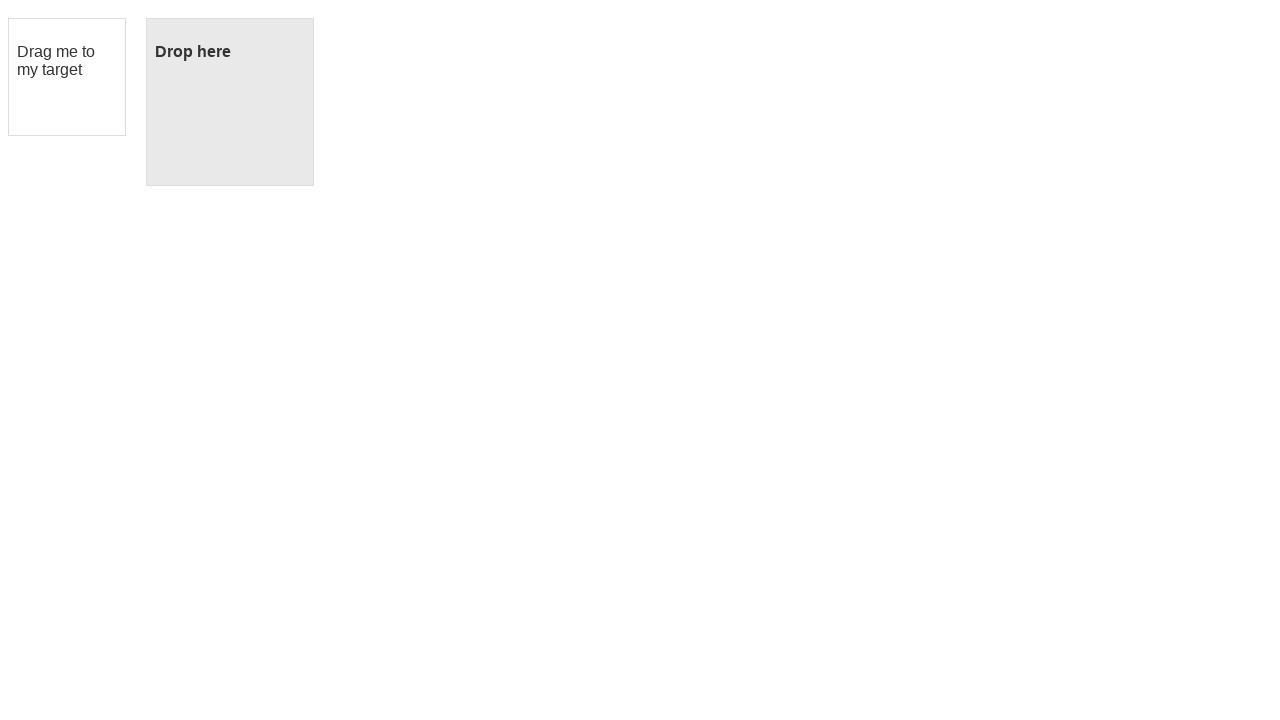

Located the droppable element
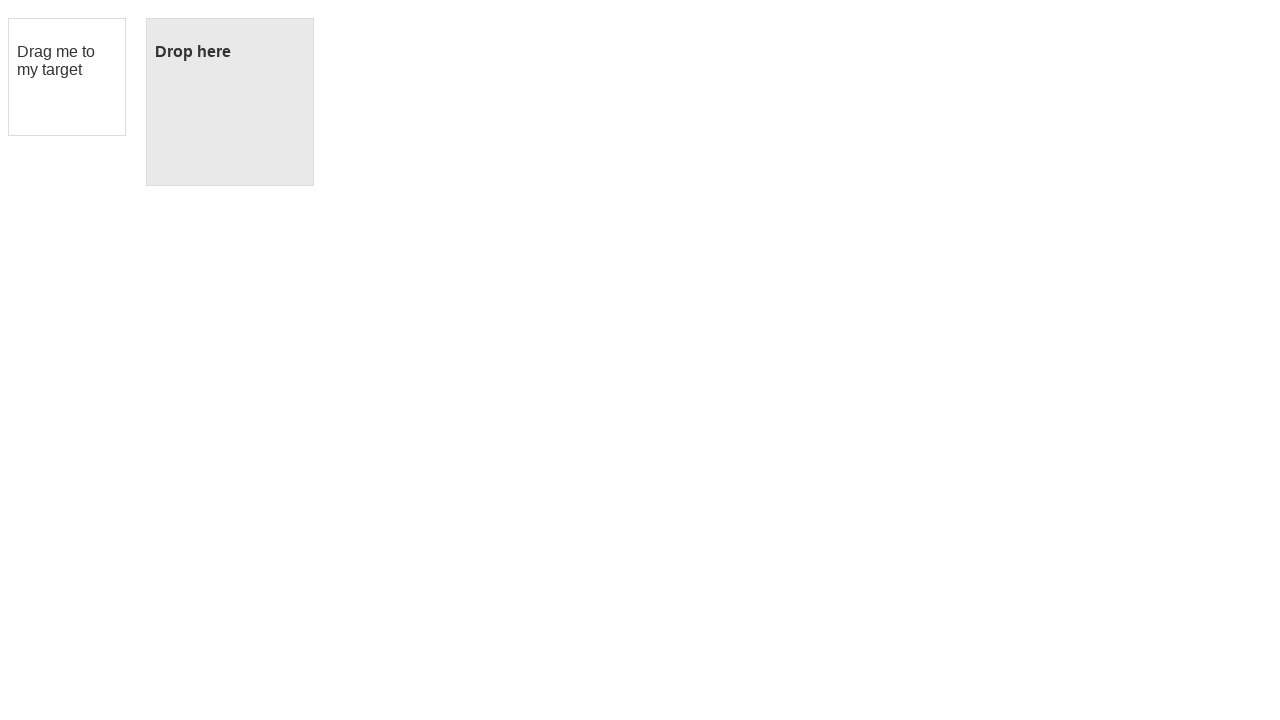

Dragged element to drop zone at (230, 102)
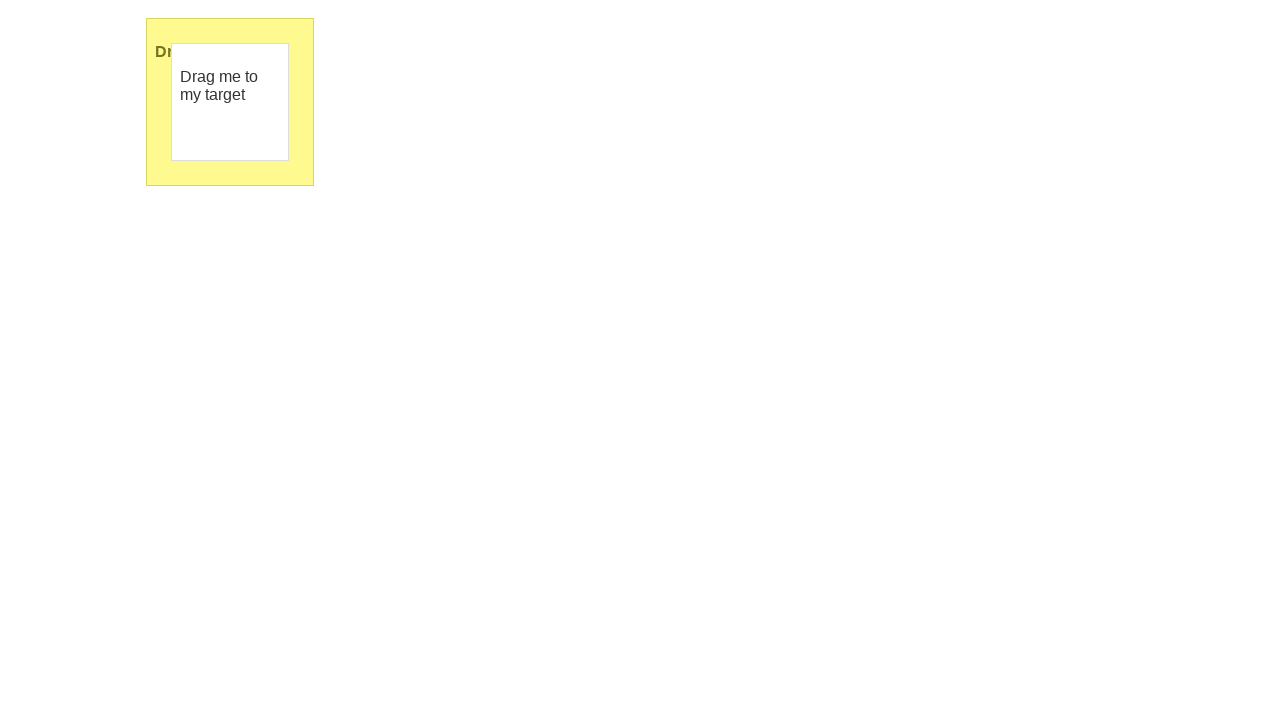

Verified drop zone text changed to 'Dropped!'
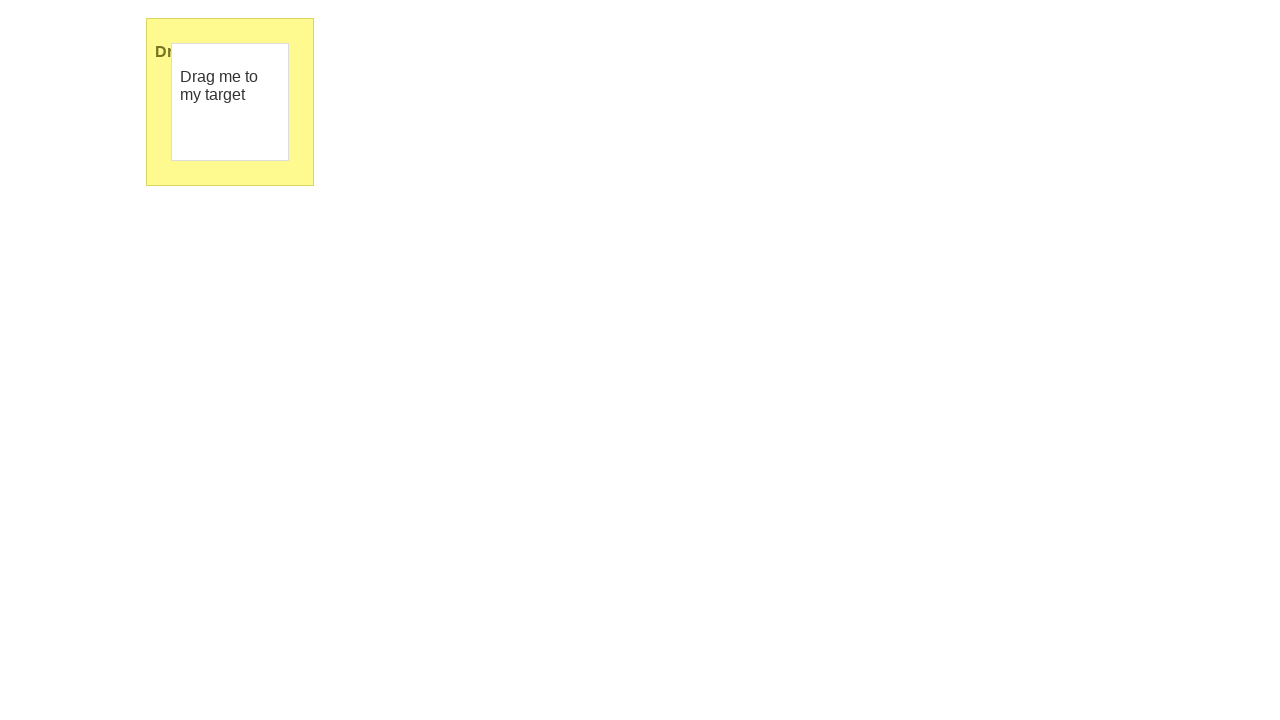

Retrieved drop zone text content
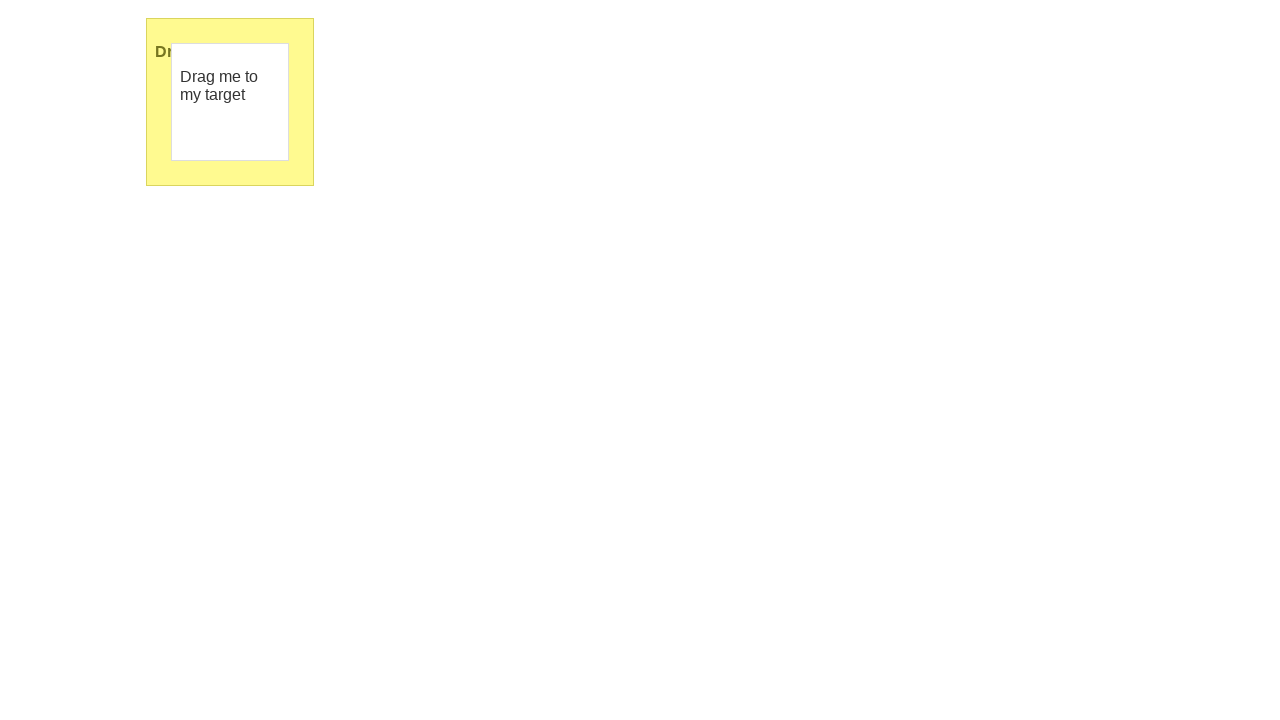

Asserted drop text matches 'Dropped!' - test passed
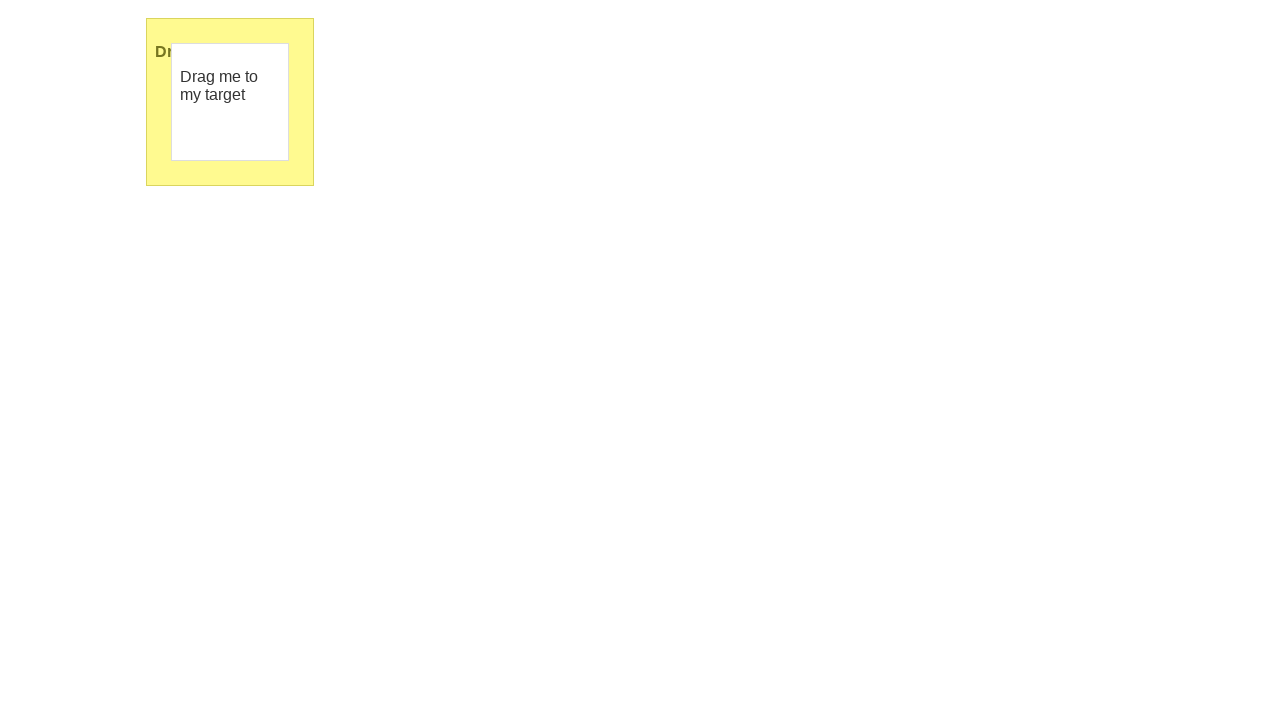

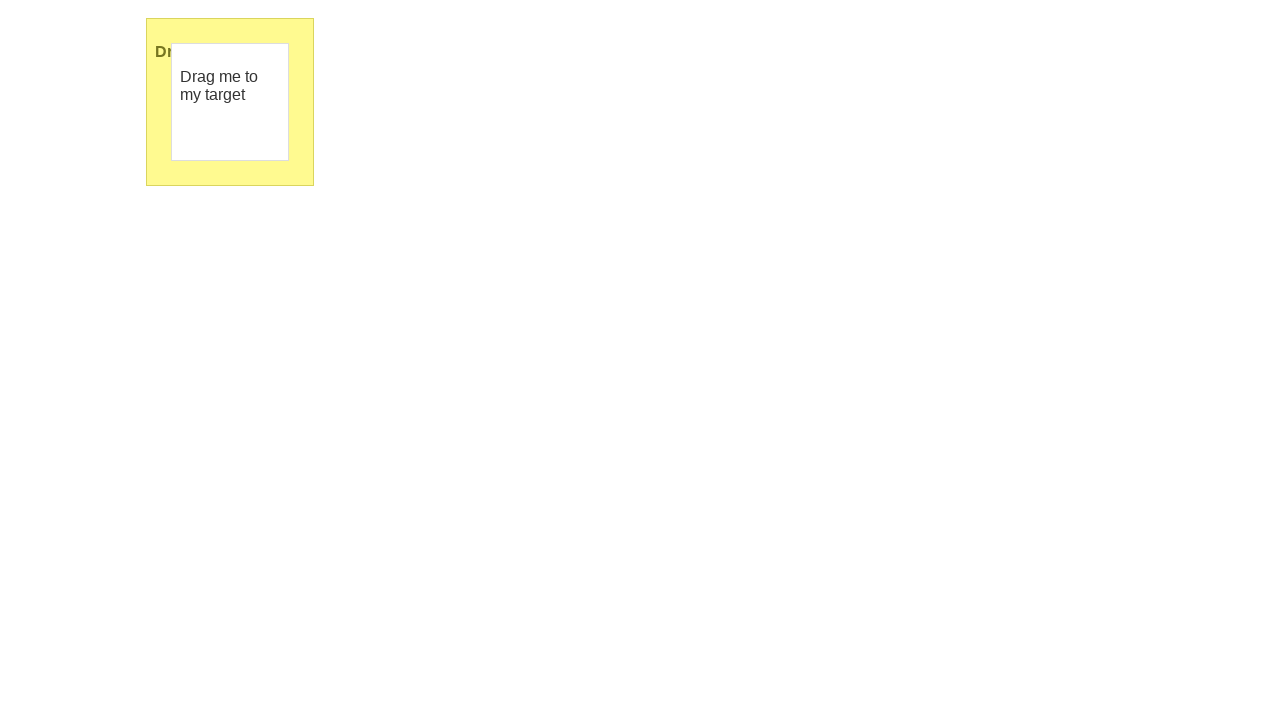